Tests dynamic loading example 1 by clicking through to the hidden element example and triggering the loading action to reveal Hello World text

Starting URL: https://the-internet.herokuapp.com/

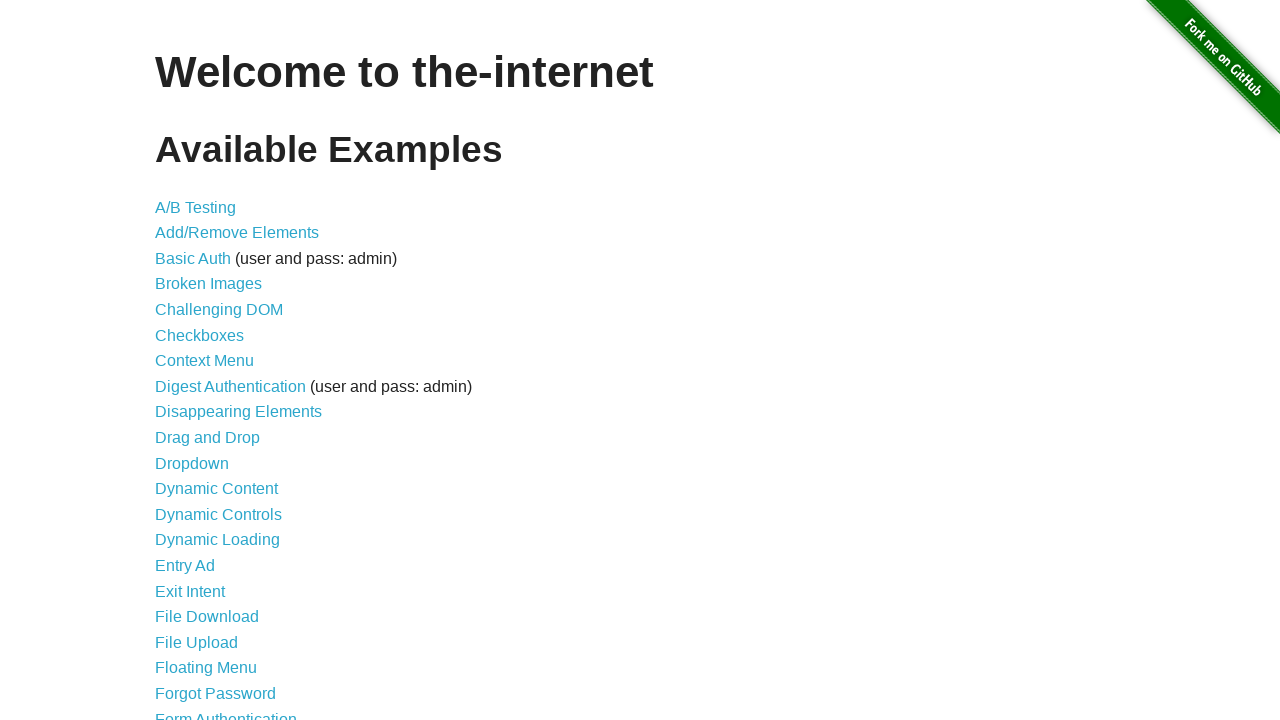

Clicked on Dynamic Loading link at (218, 540) on text=Dynamic Loading
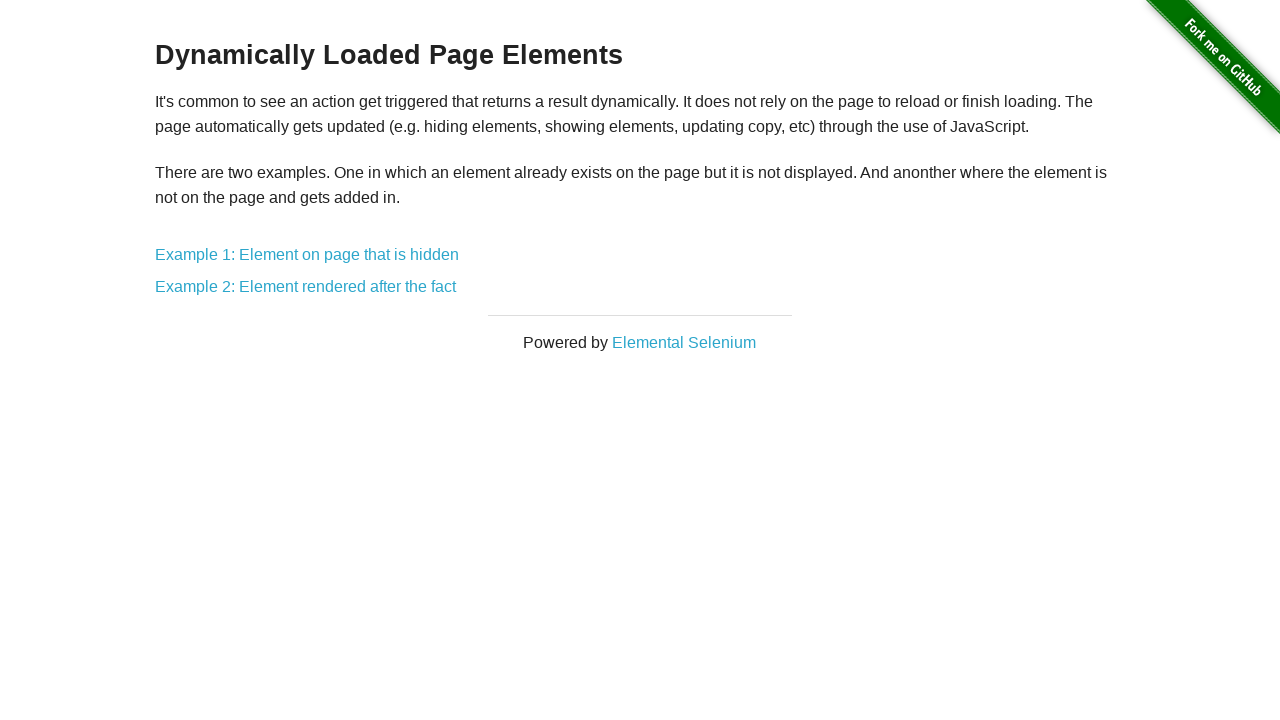

Clicked on Example 1: Element on page that is hidden at (307, 255) on text=Example 1: Element on page that is hidden
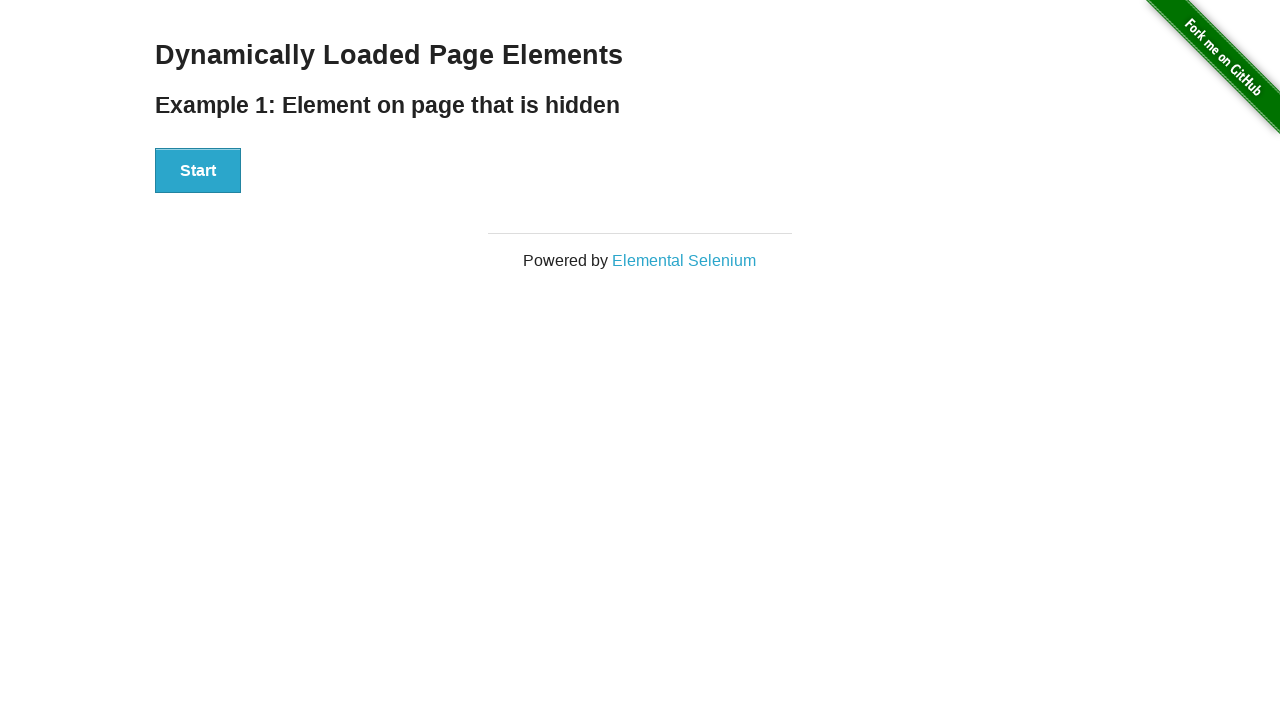

Clicked the Start button to trigger loading at (198, 171) on #start > button
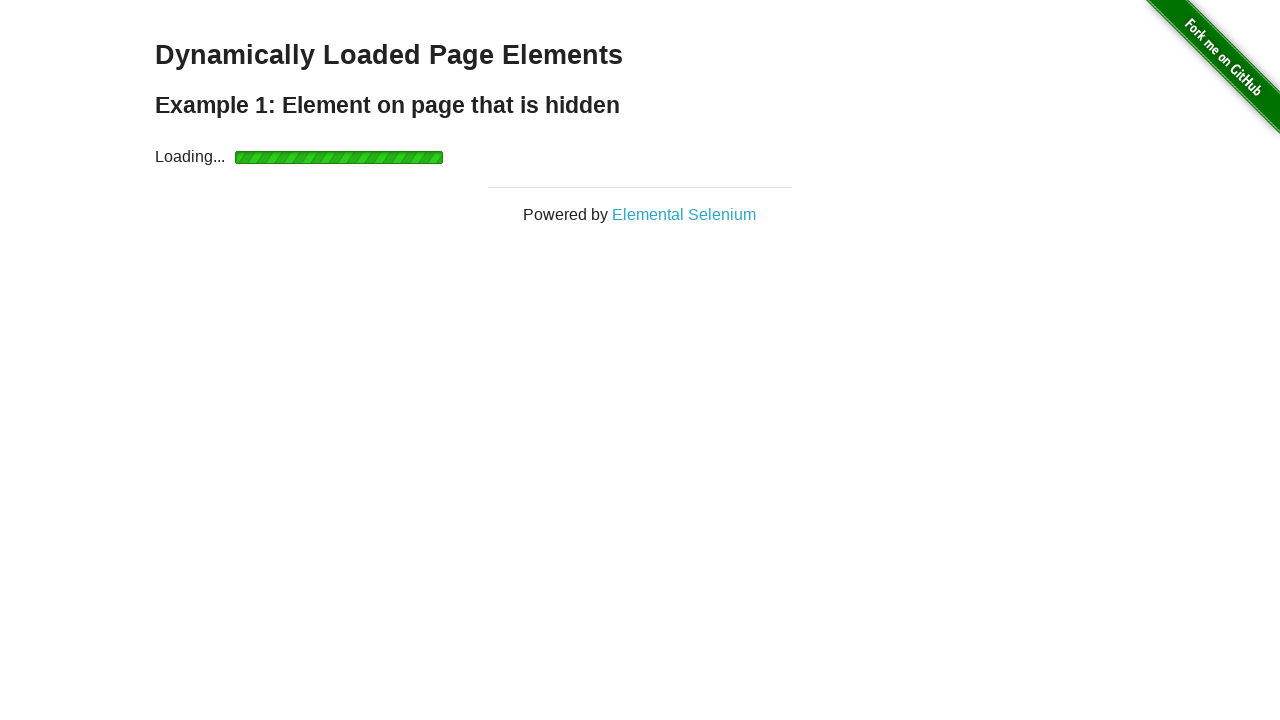

Hello World text appeared after loading completed
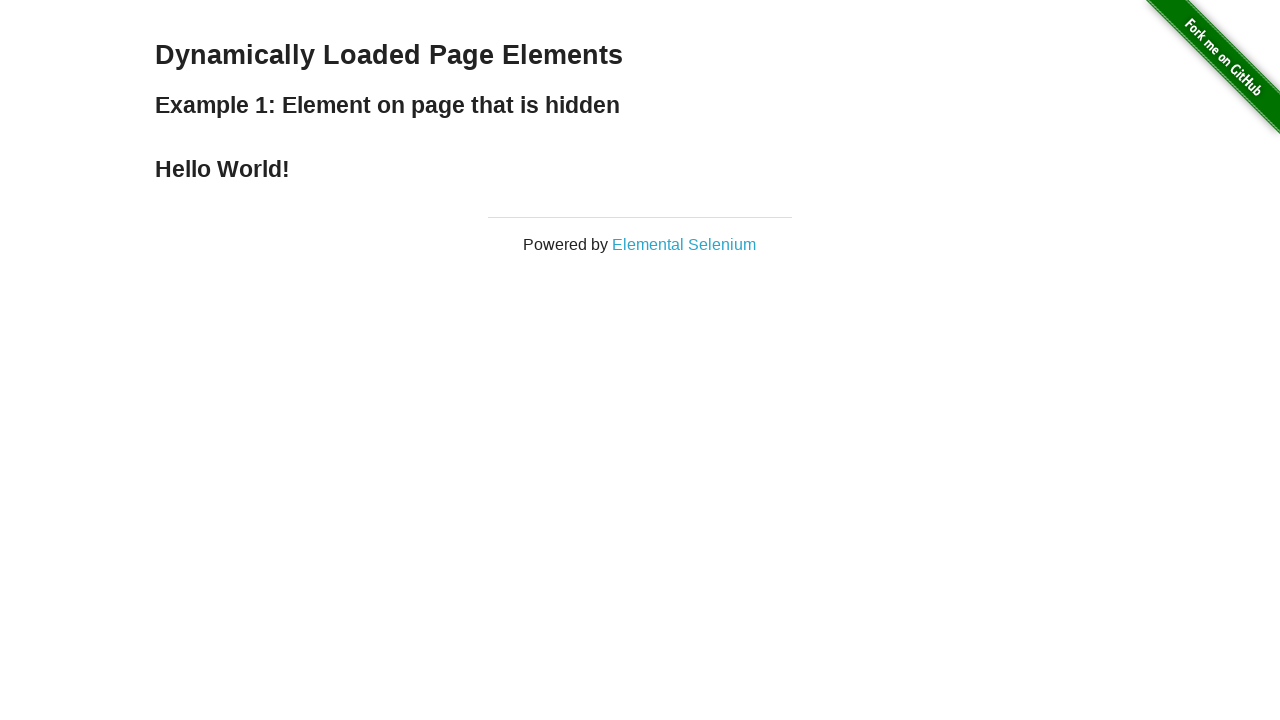

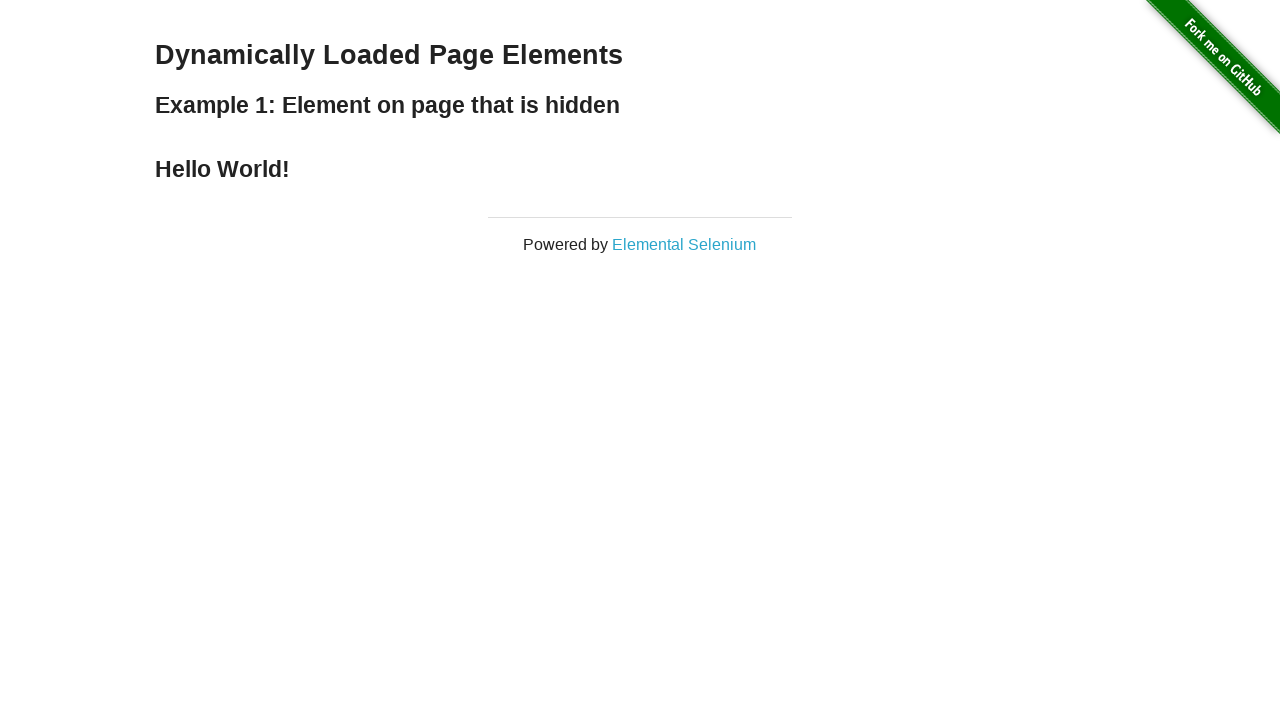